Tests registration form with email starting with a dot in local part

Starting URL: http://intershop5.skillbox.ru/register/

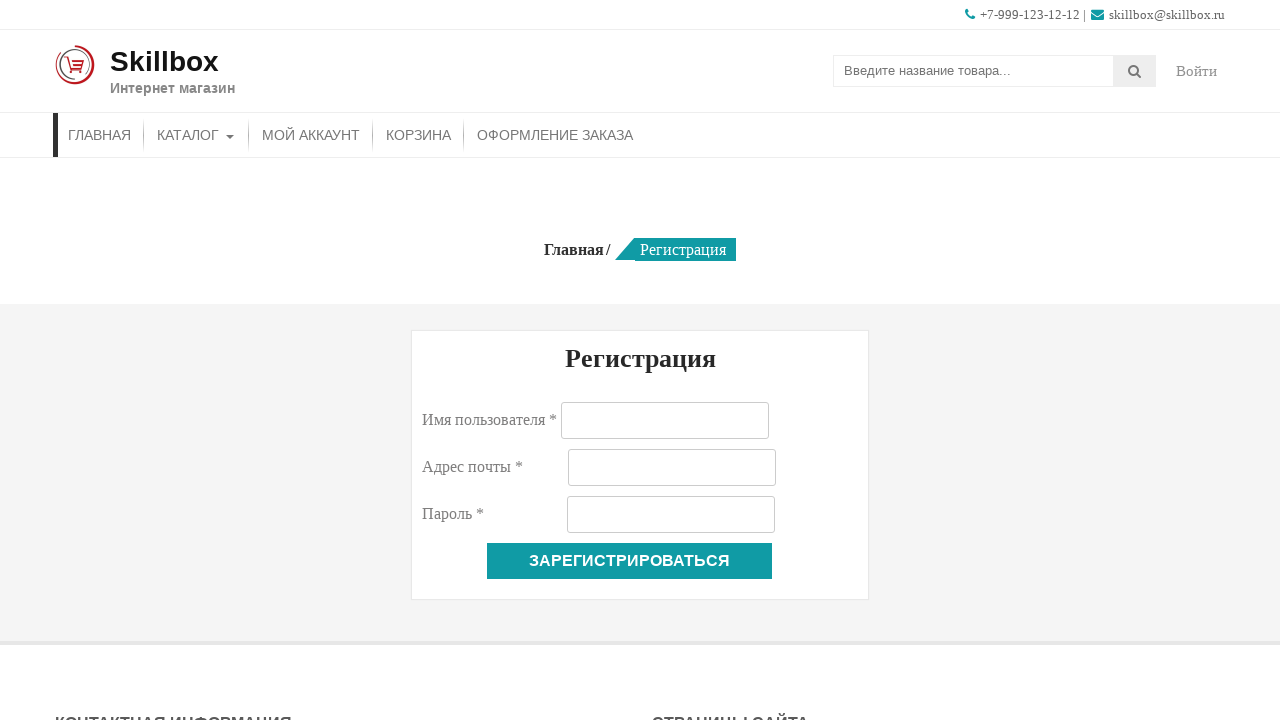

Filled username field with 'Dot Start' on //input[@name='username']
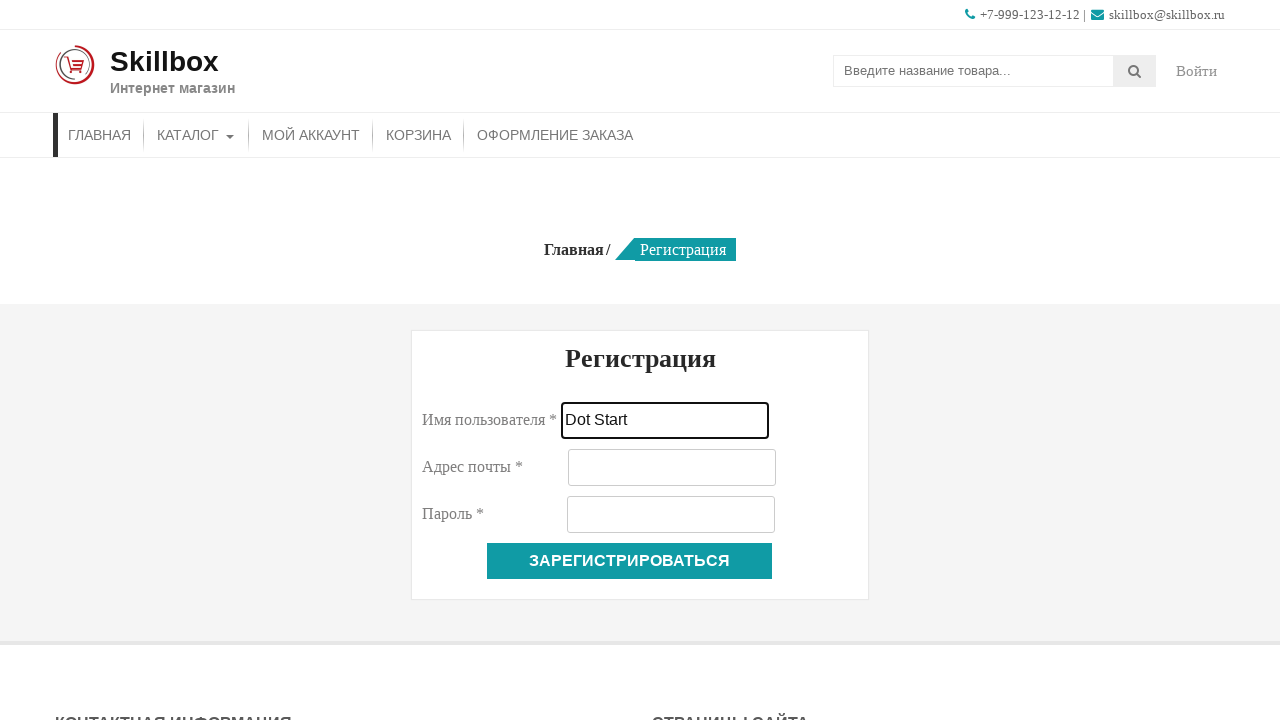

Filled email field with invalid email starting with dot '.dot@start.com' on //input[@name='email']
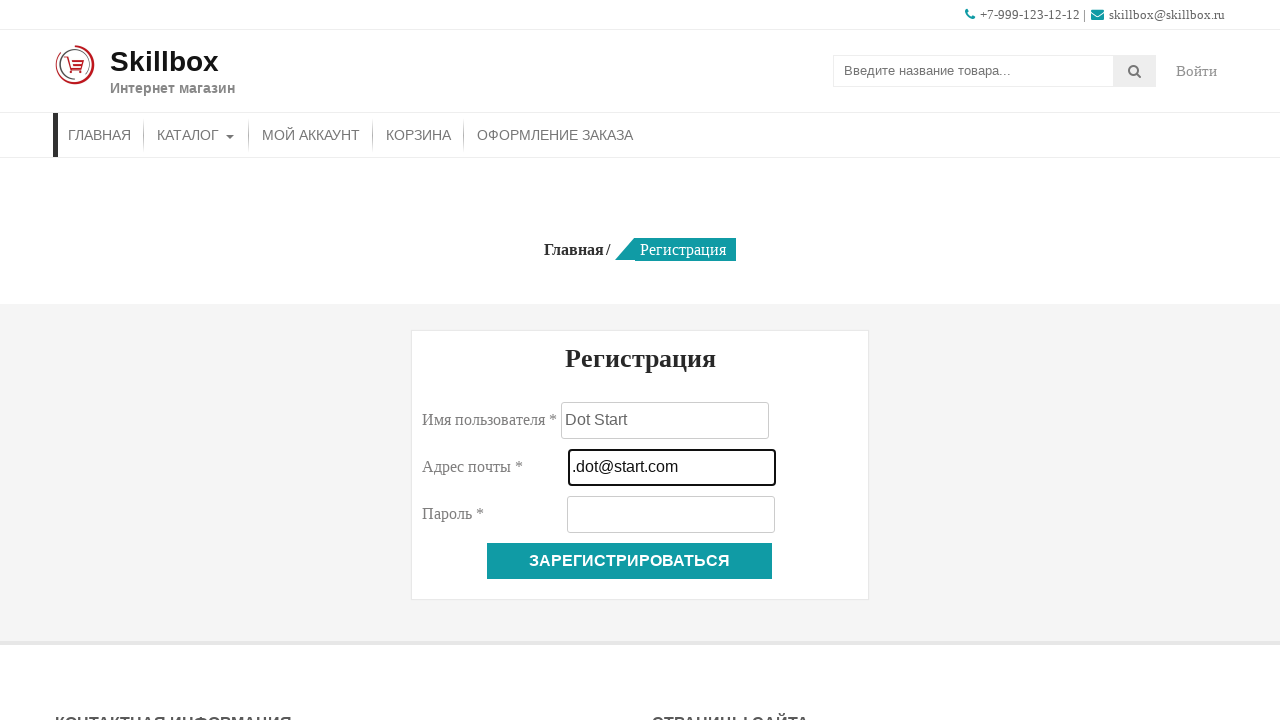

Filled password field with 'Pass-123' on //input[@name='password']
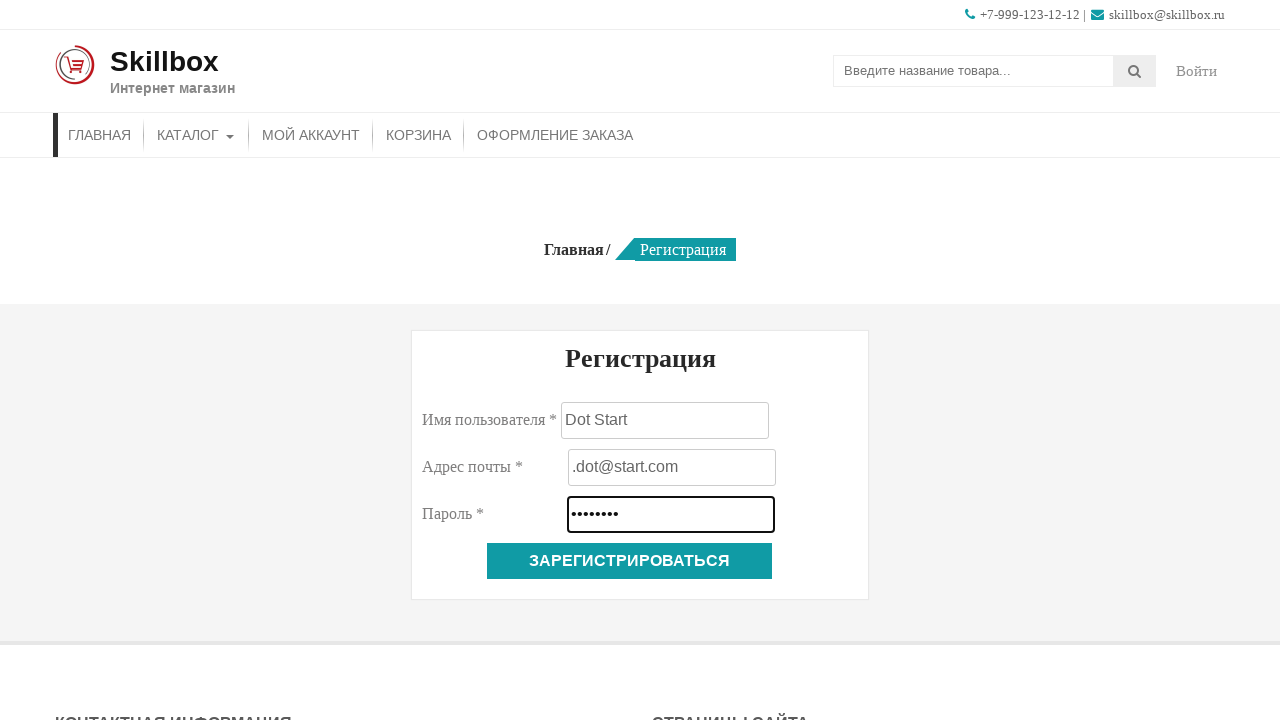

Clicked register button to submit form with invalid email at (630, 561) on xpath=//button[@name='register']
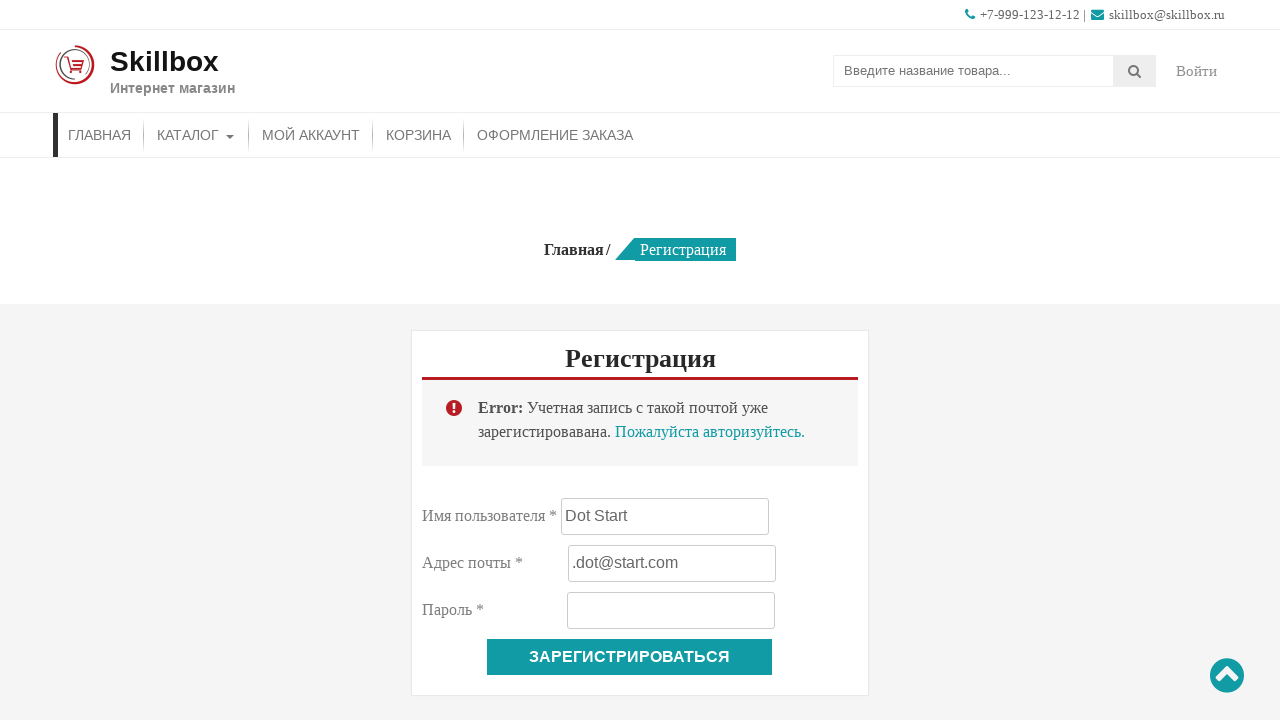

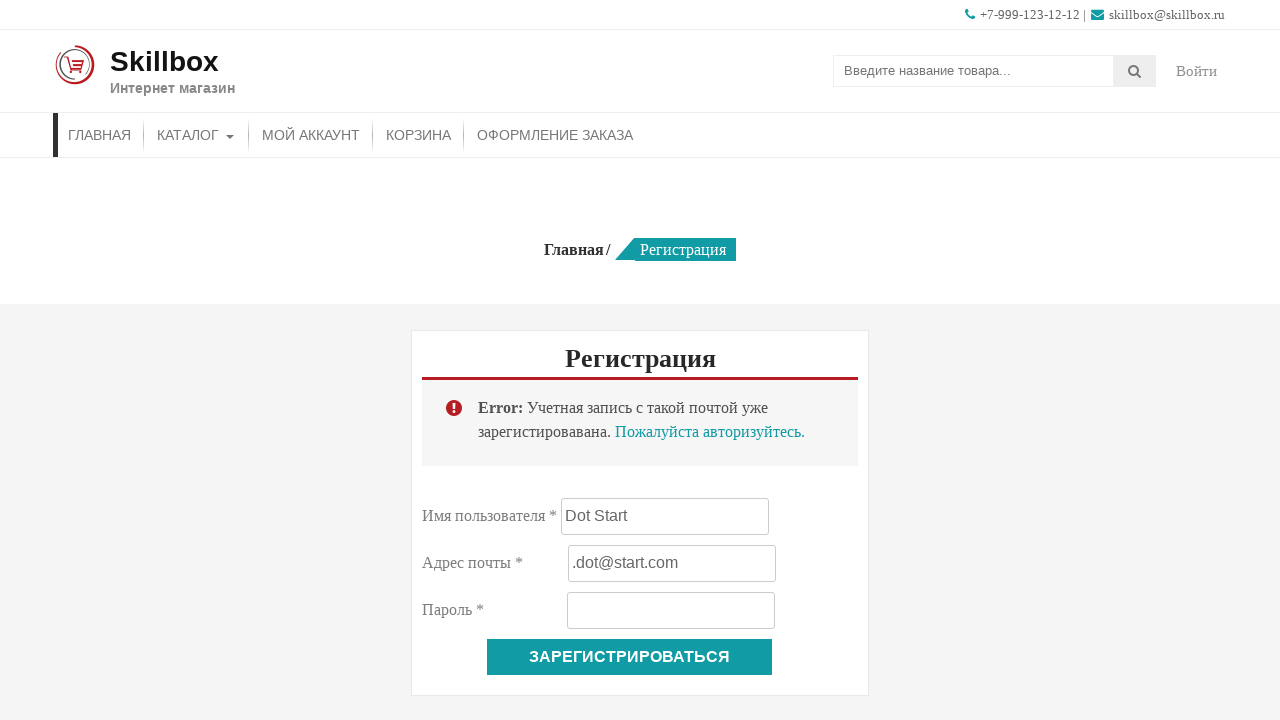